Simple navigation test that opens a demo page about frames and windows on GlobalSQA website

Starting URL: https://www.globalsqa.com/demo-site/frames-andwindows/#iFrame

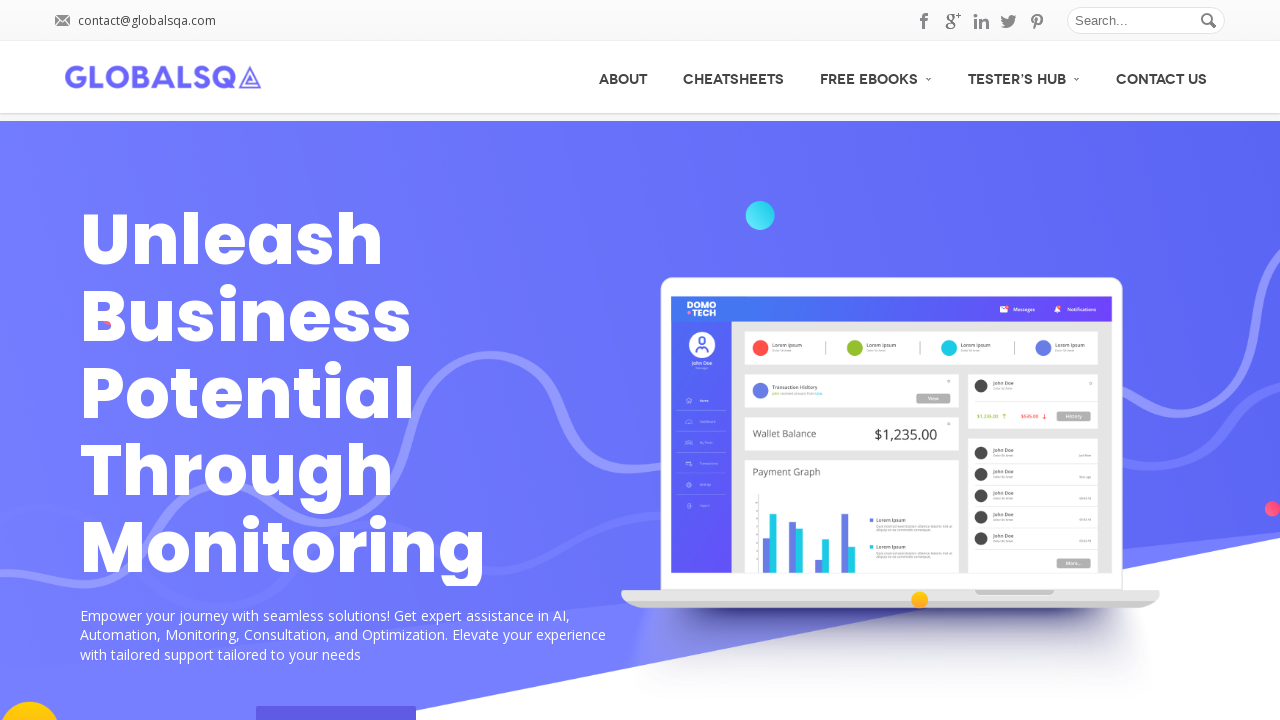

Waited for page to load completely (domcontentloaded state)
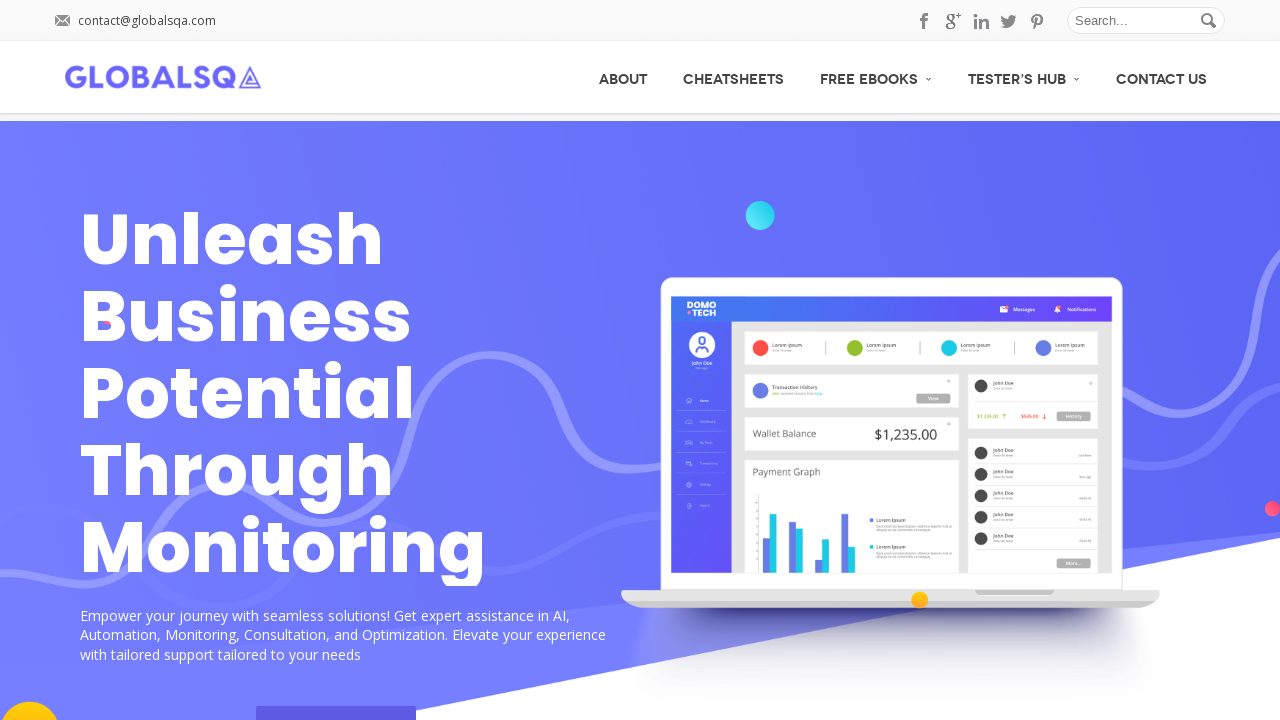

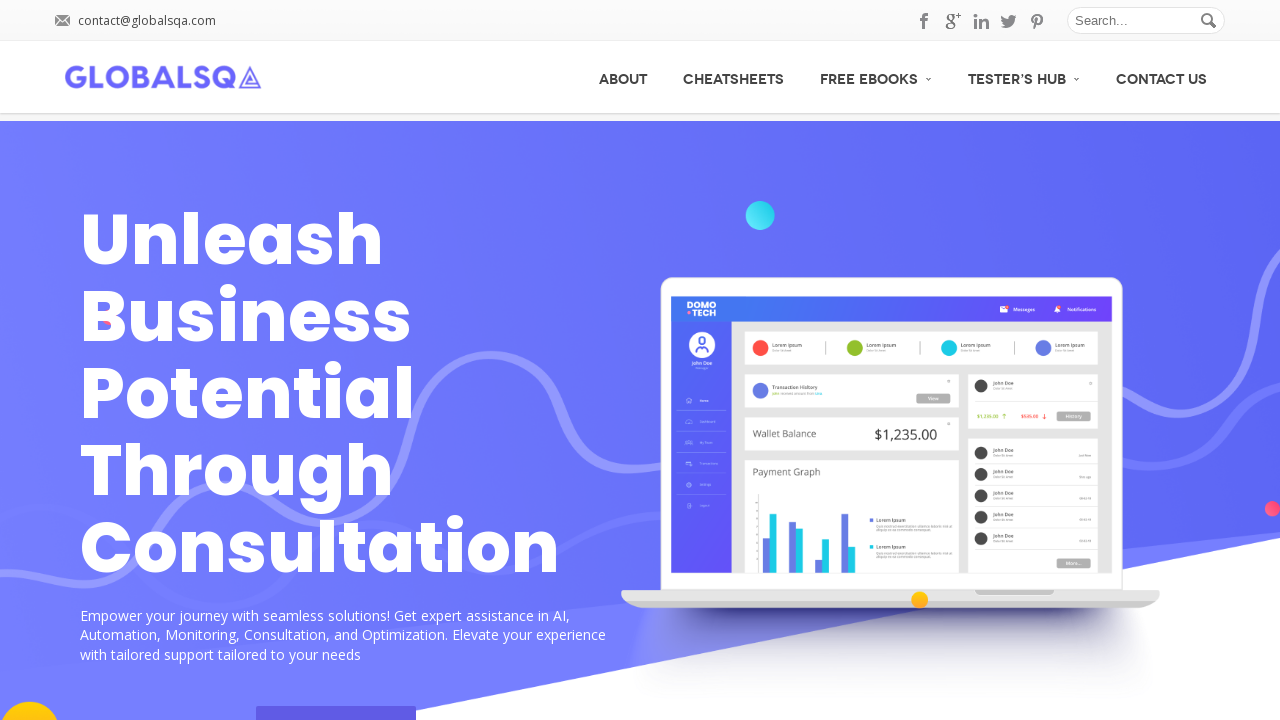